Tests drag and drop functionality by dragging an element to a drop target within an iframe

Starting URL: https://jqueryui.com/droppable/

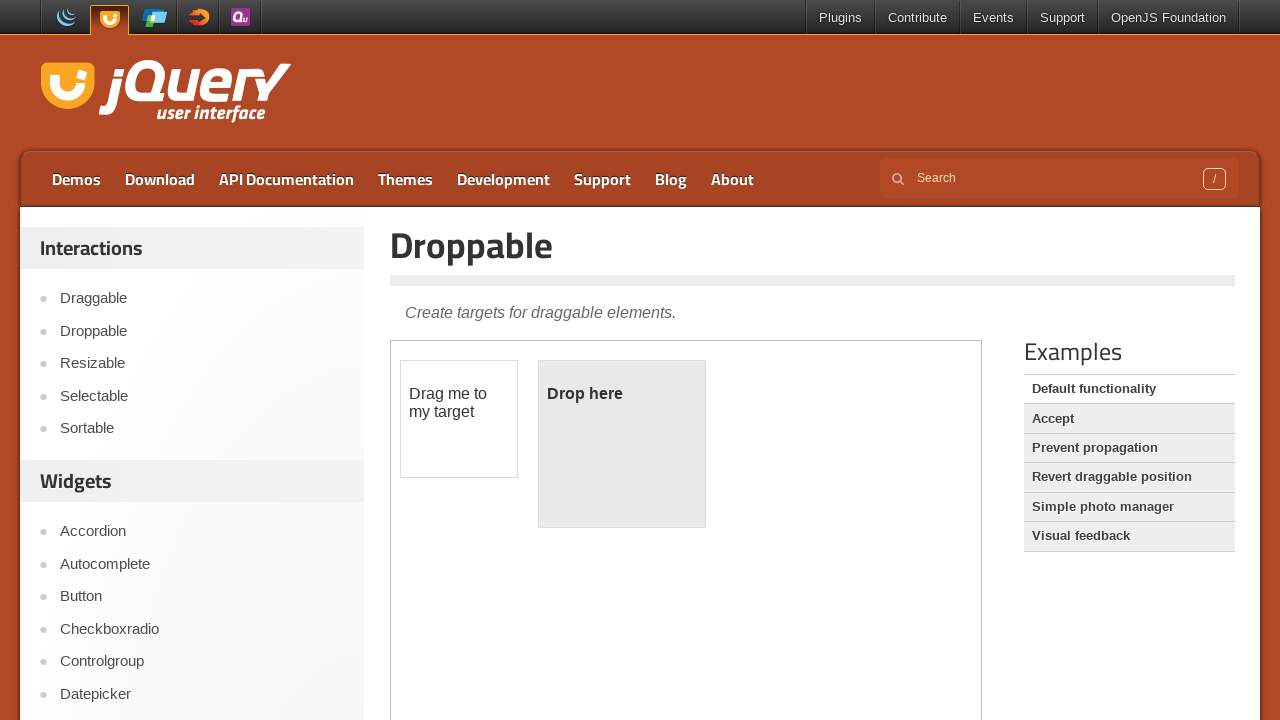

Located the demo iframe
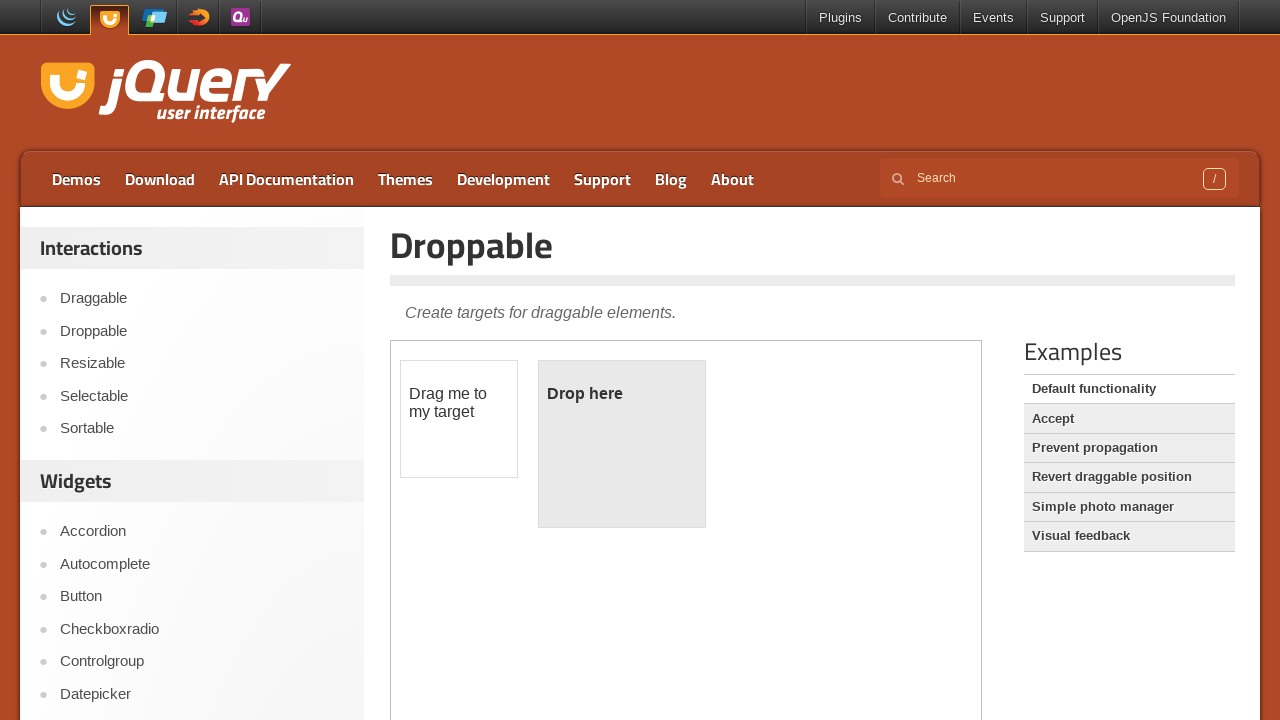

Located the draggable element
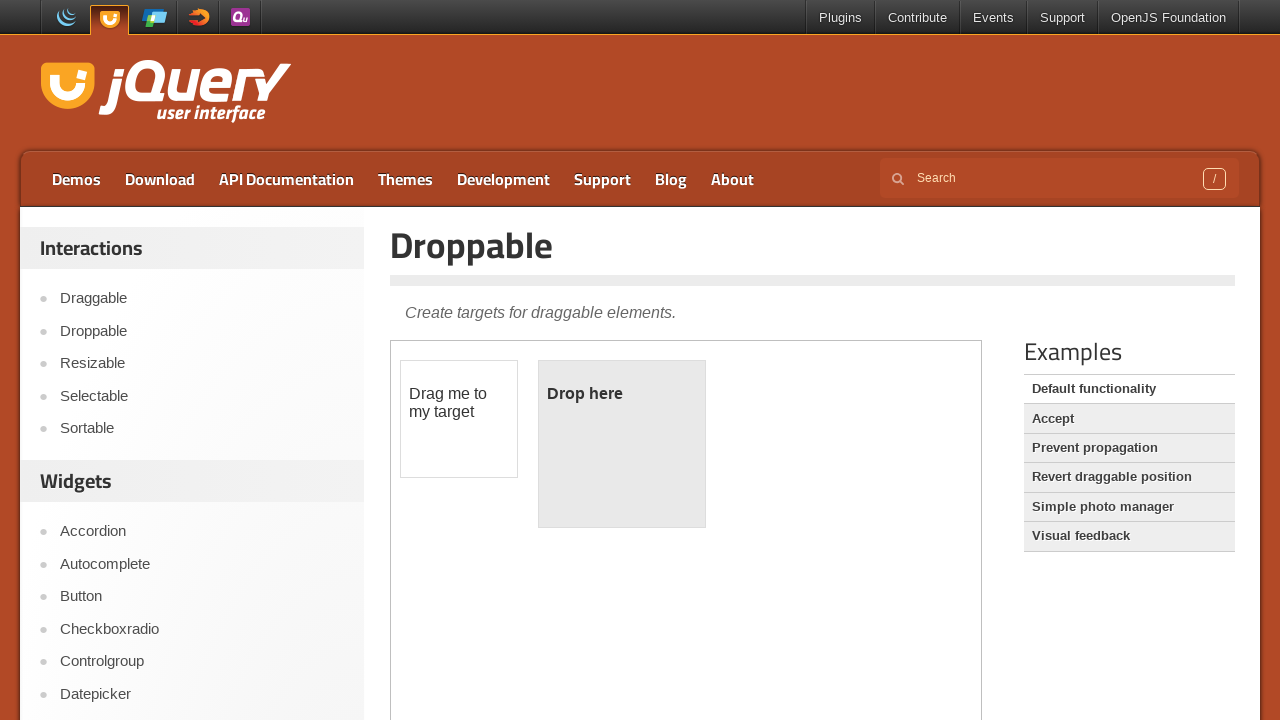

Located the droppable target element
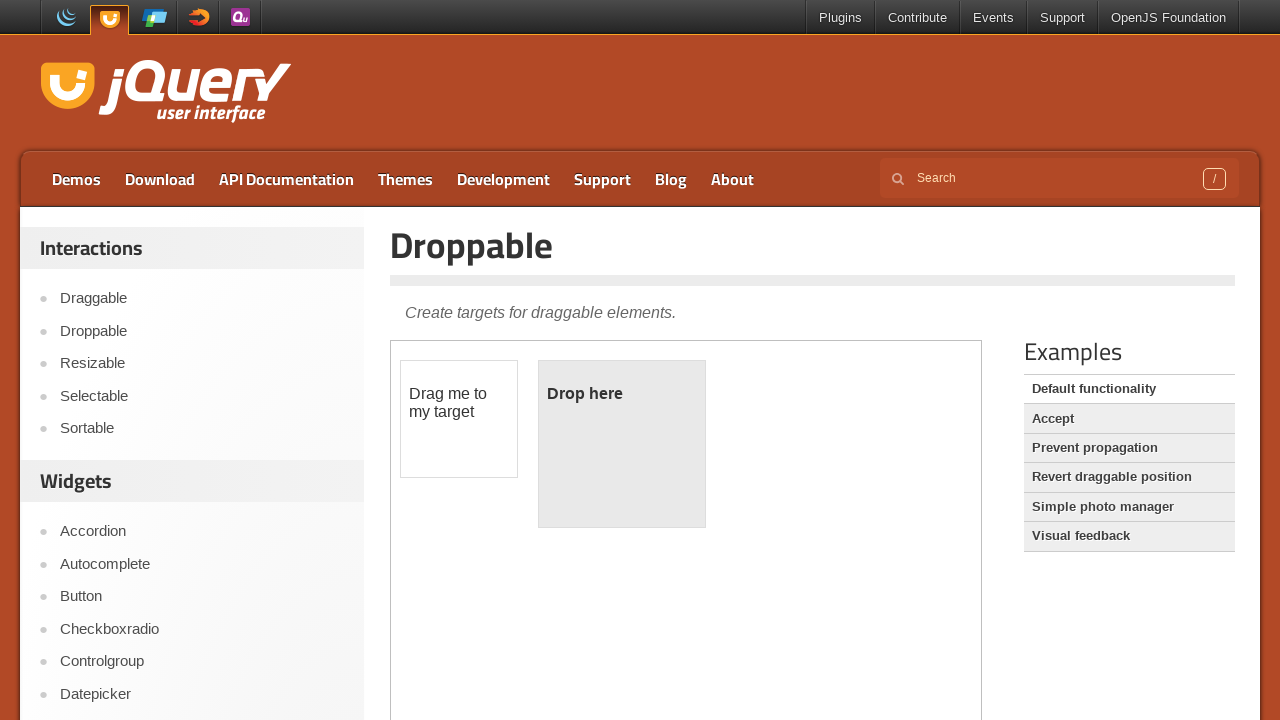

Dragged element to drop target at (622, 444)
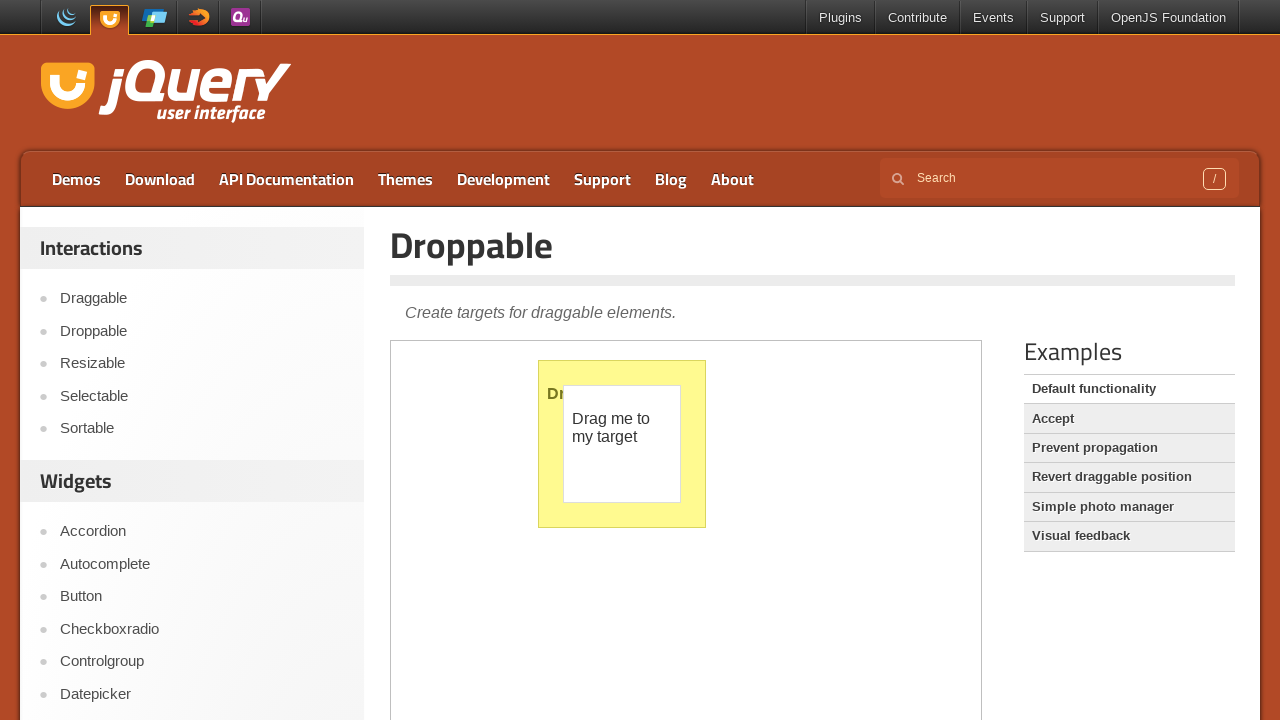

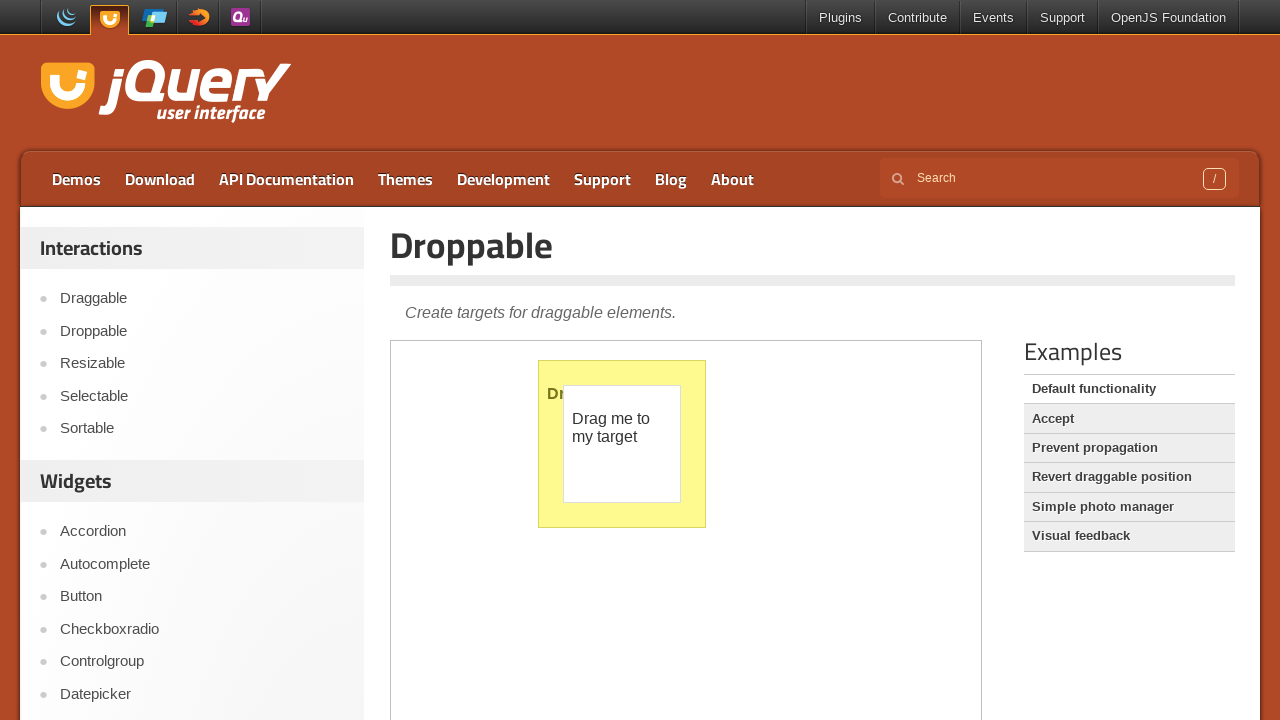